Tests Bootstrap dropdown functionality by clicking the dropdown menu and verifying the dropdown options are displayed

Starting URL: https://www.w3schools.com/bootstrap/bootstrap_dropdowns.asp

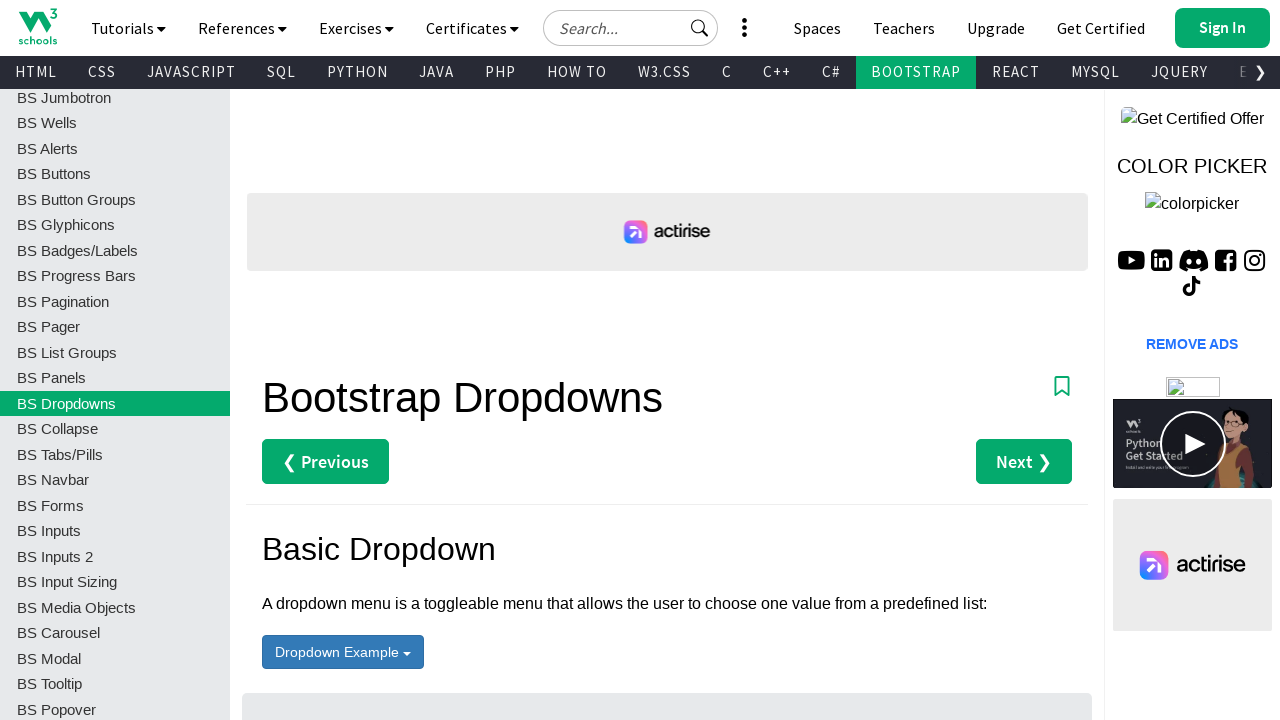

Clicked dropdown menu button to open it at (343, 652) on #menu1
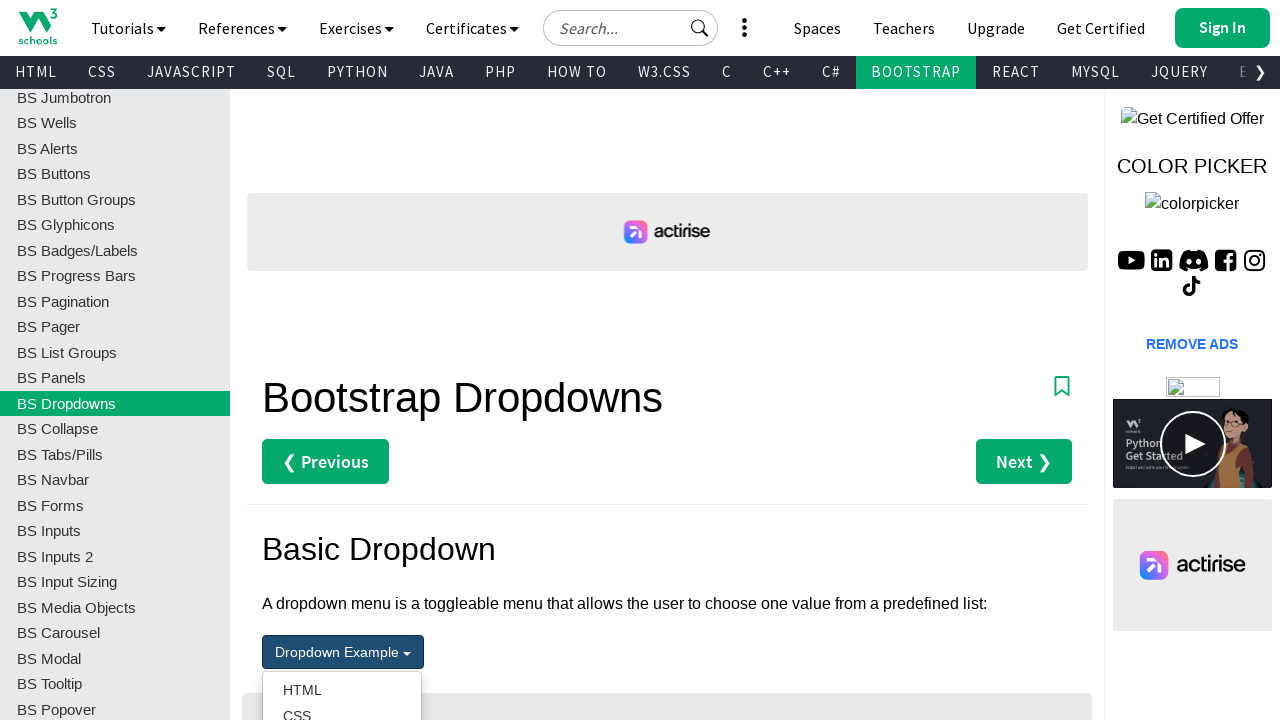

Dropdown options loaded and visible
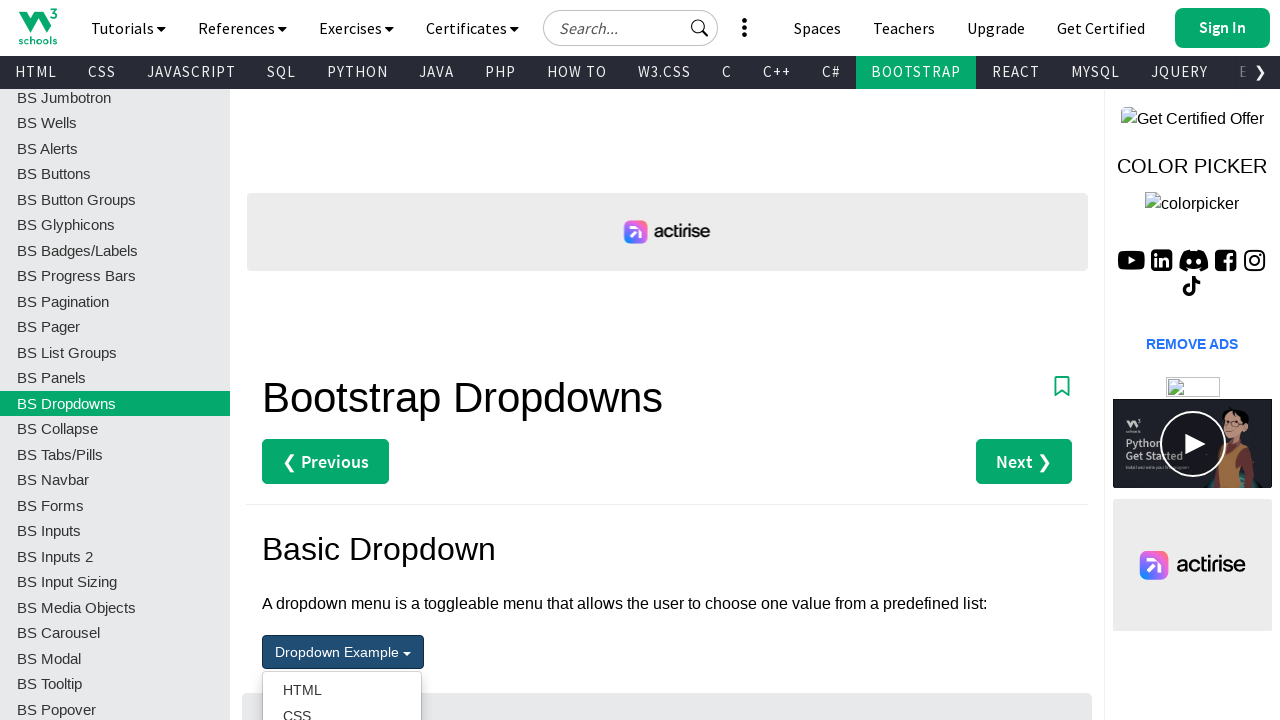

Located all dropdown option elements
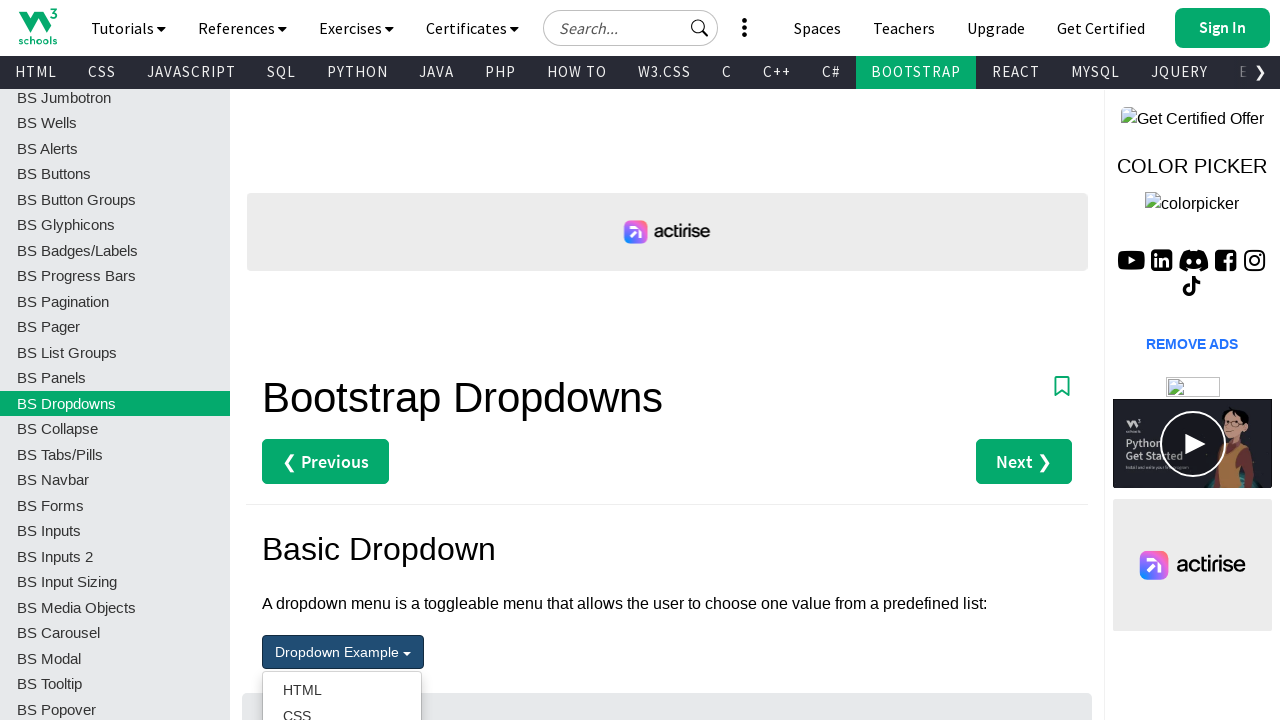

Verified first dropdown option is visible
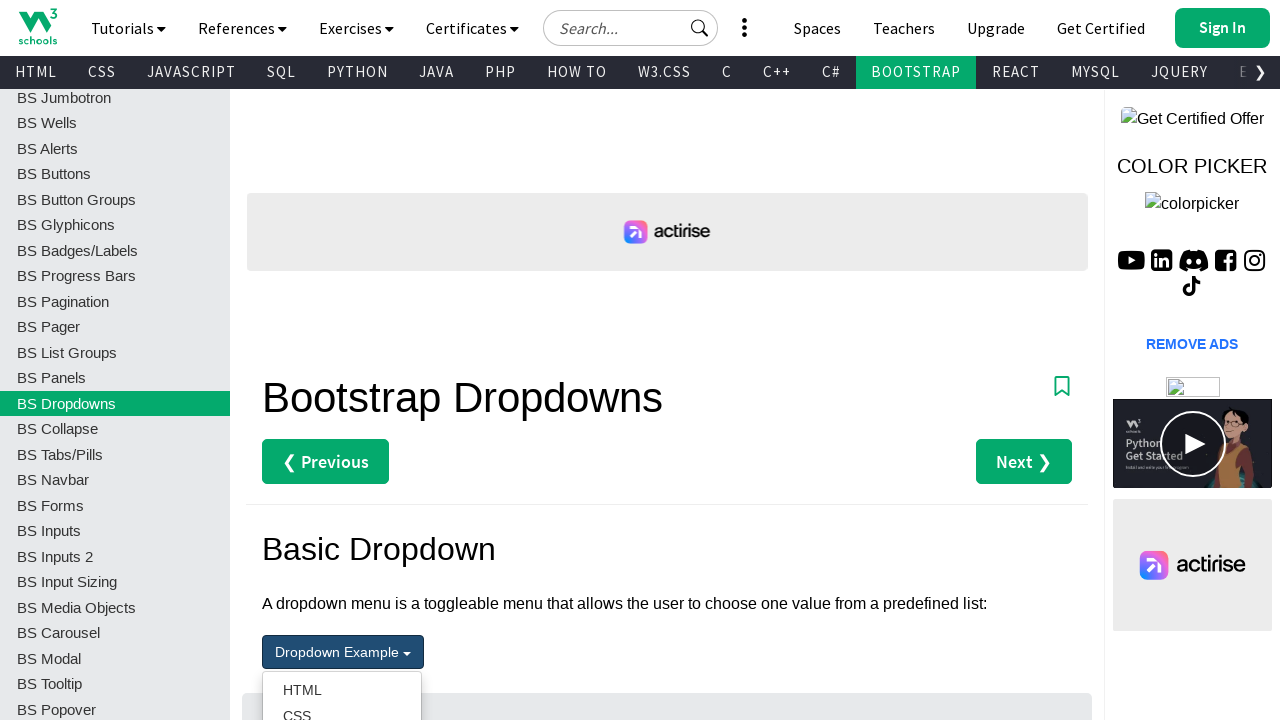

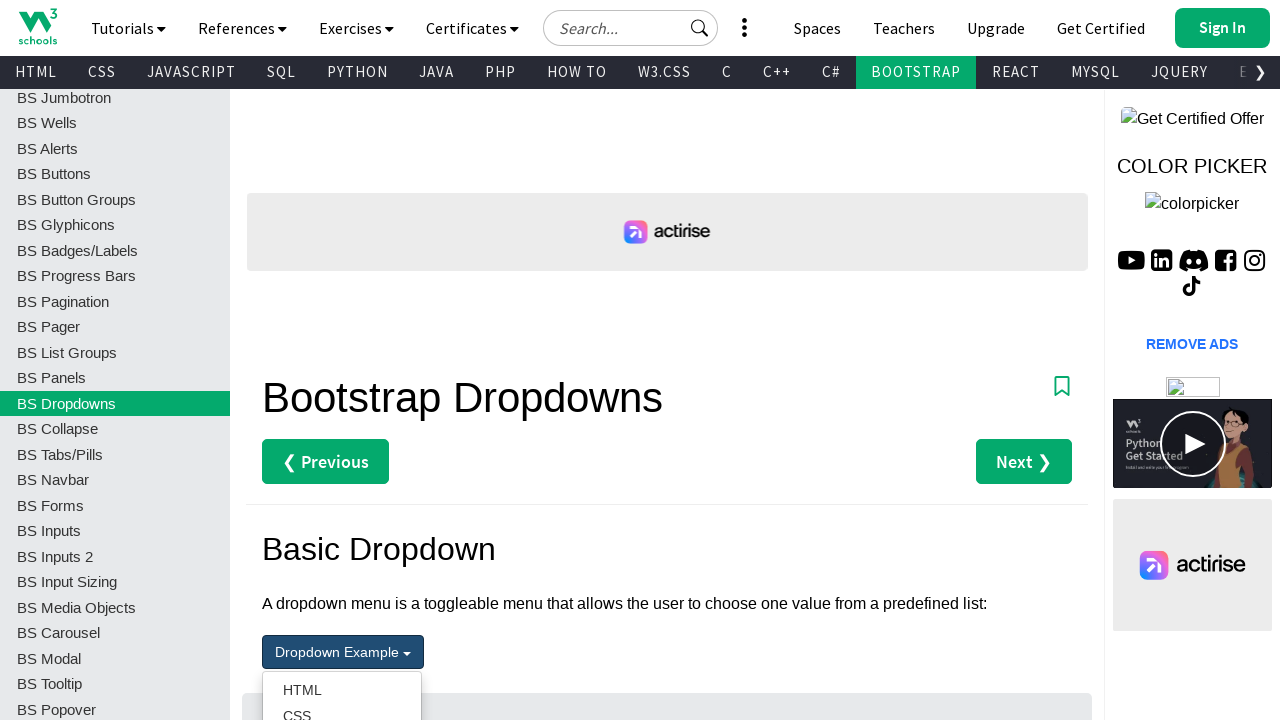